Tests double-click functionality on a button element

Starting URL: http://artoftesting.com/sampleSiteForSelenium.html

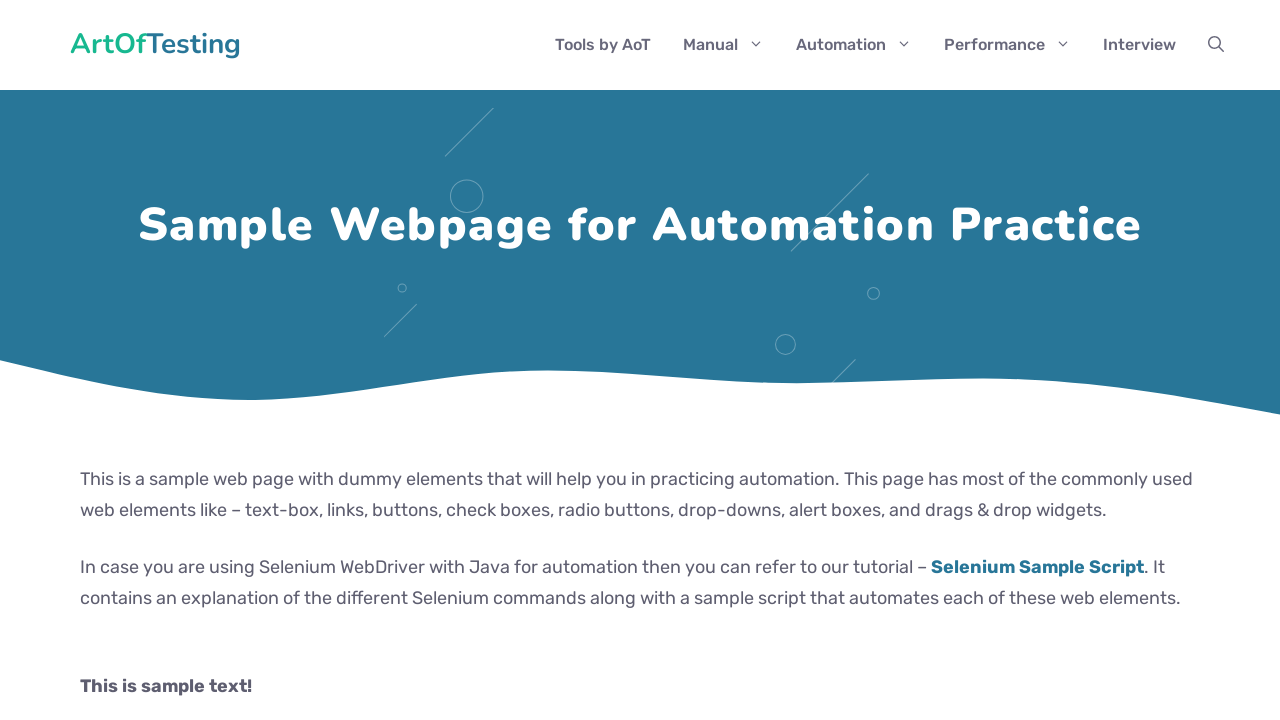

Located double-click button element with xpath=//button[@id='dblClkBtn']
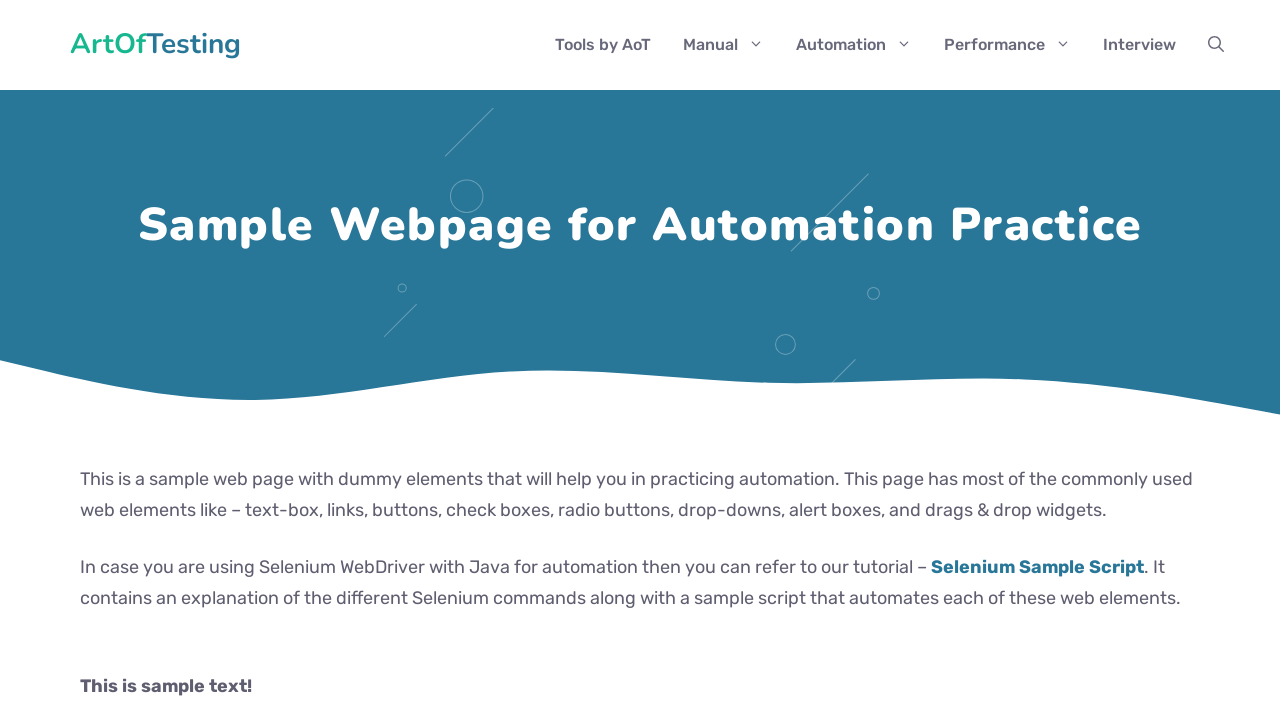

Double-clicked the button to launch alert box at (242, 361) on xpath=//button[@id='dblClkBtn']
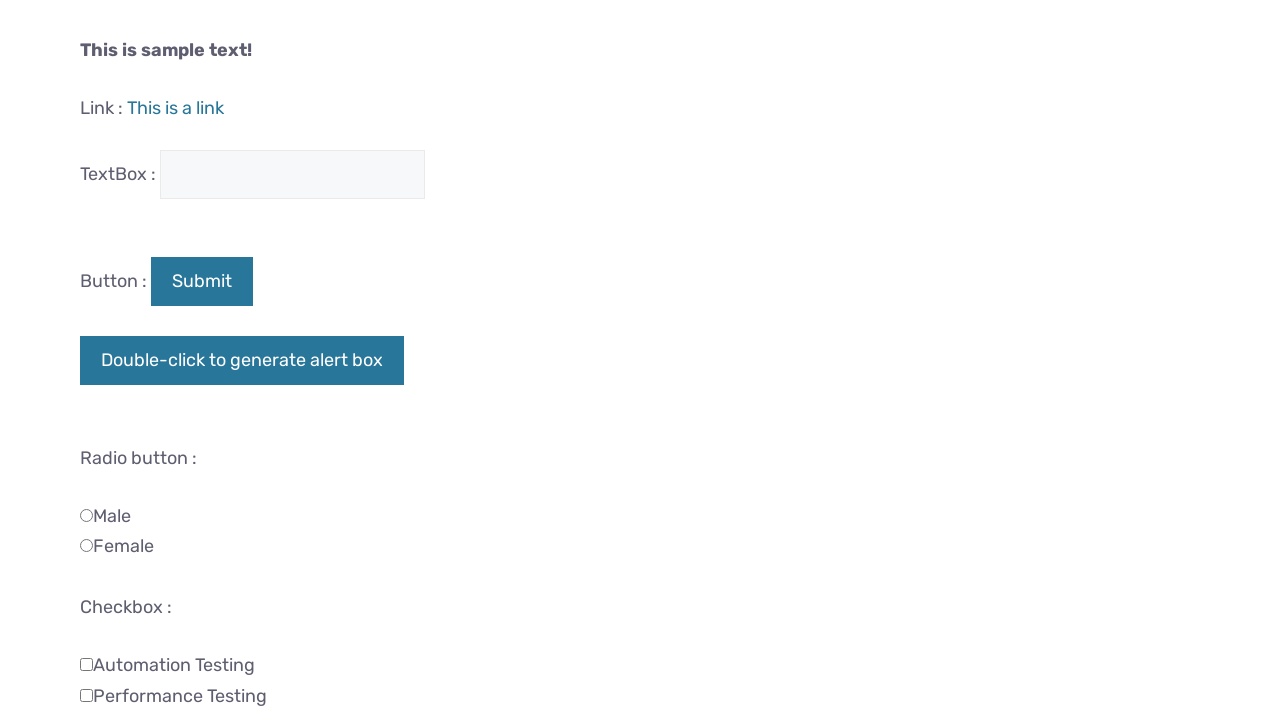

Set up dialog handler to automatically accept alerts
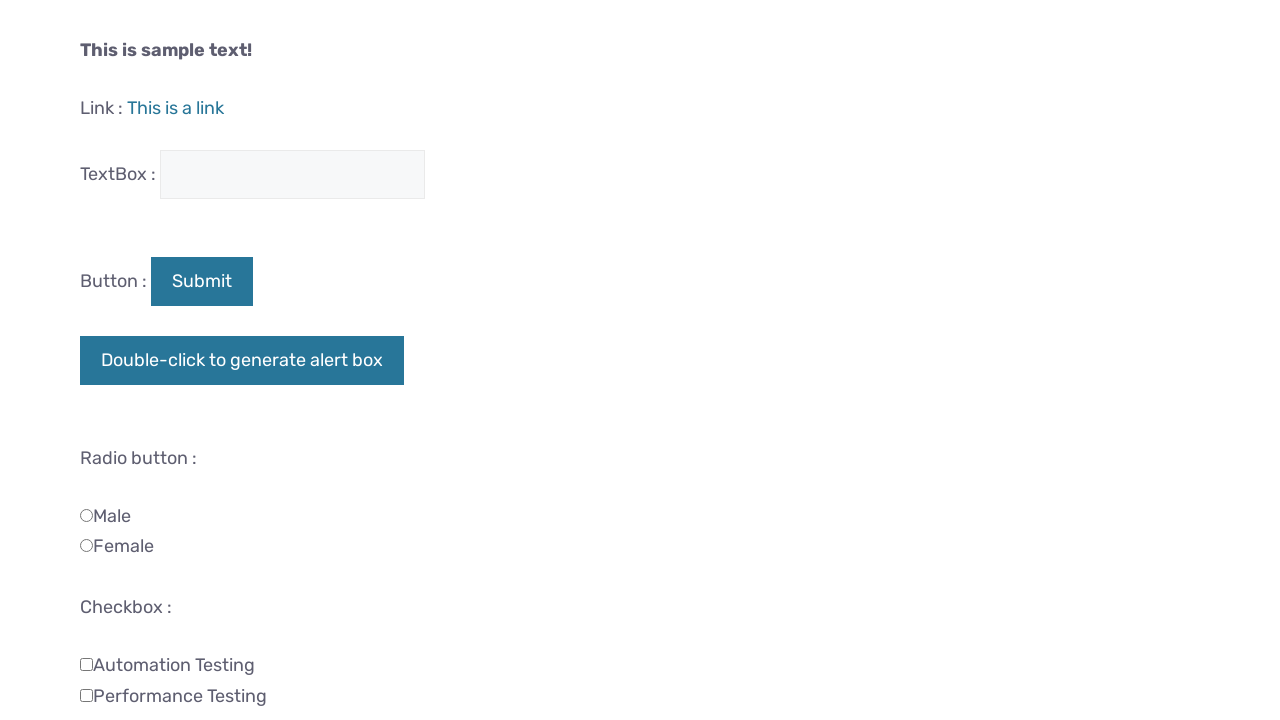

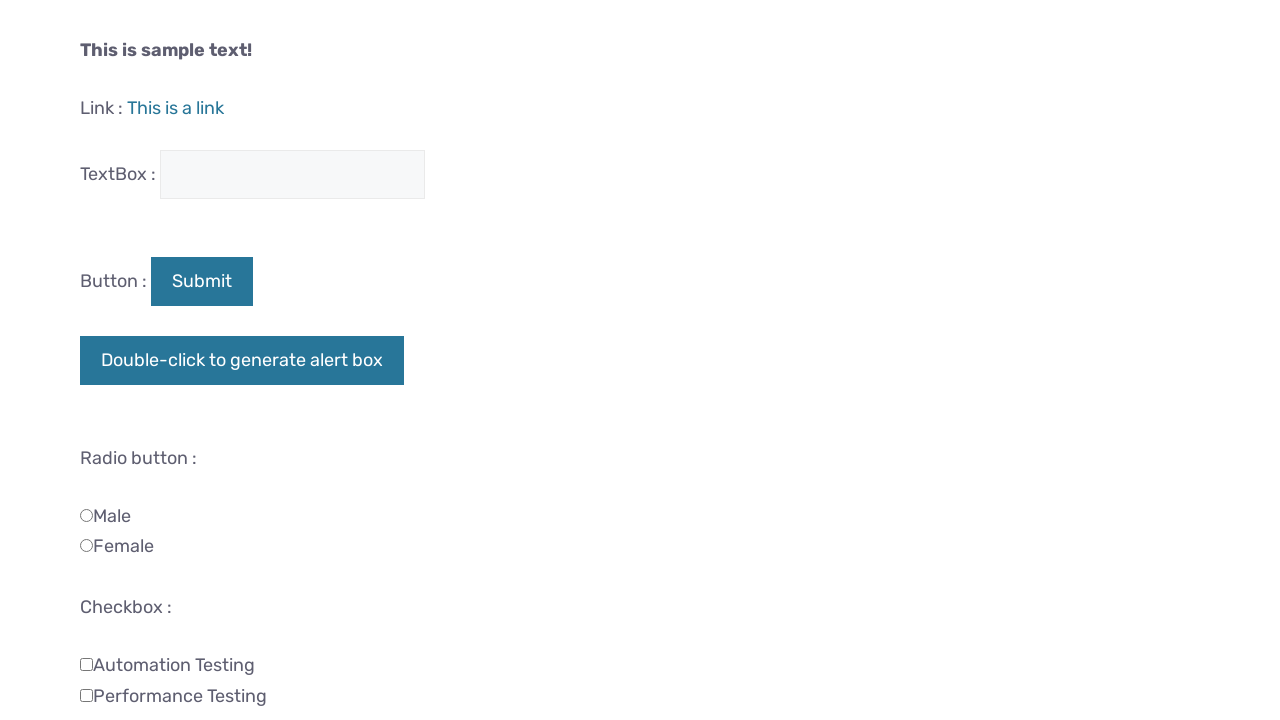